Scrolls down the page and clicks on the back-to-top arrow to verify it scrolls up

Starting URL: https://famcare.app/

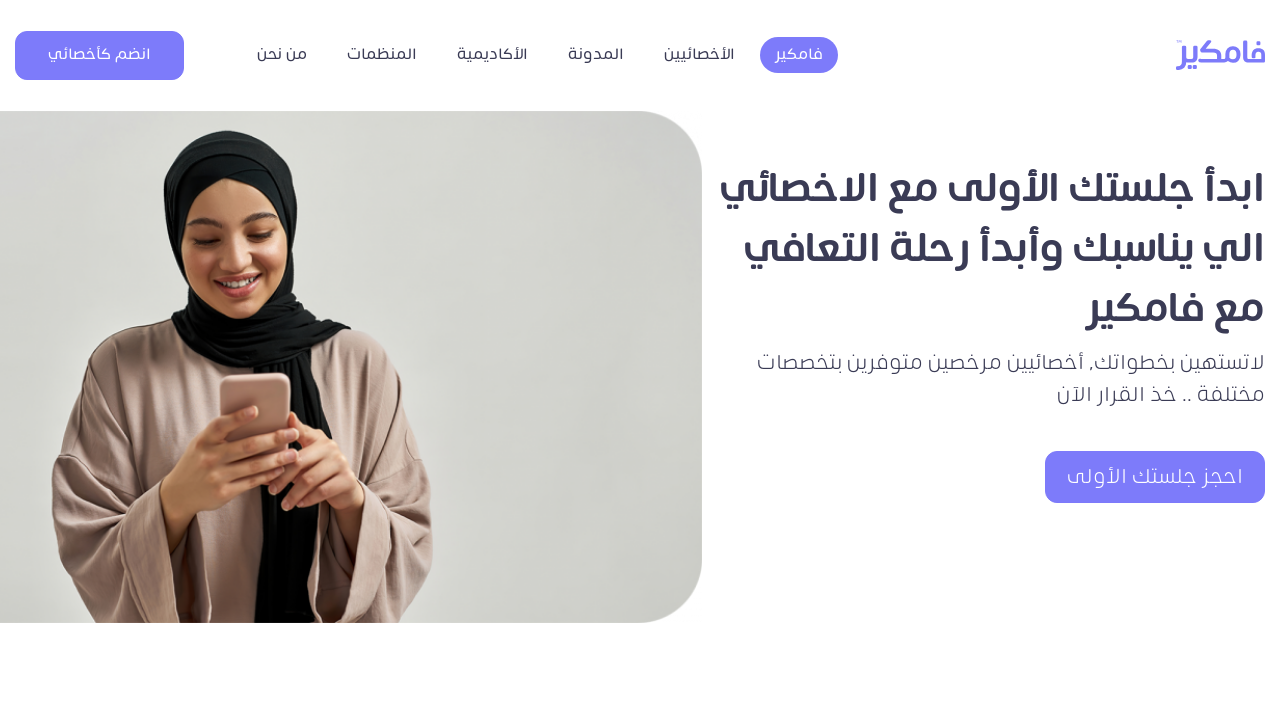

Scrolled to bottom of page to make back-to-top arrow appear
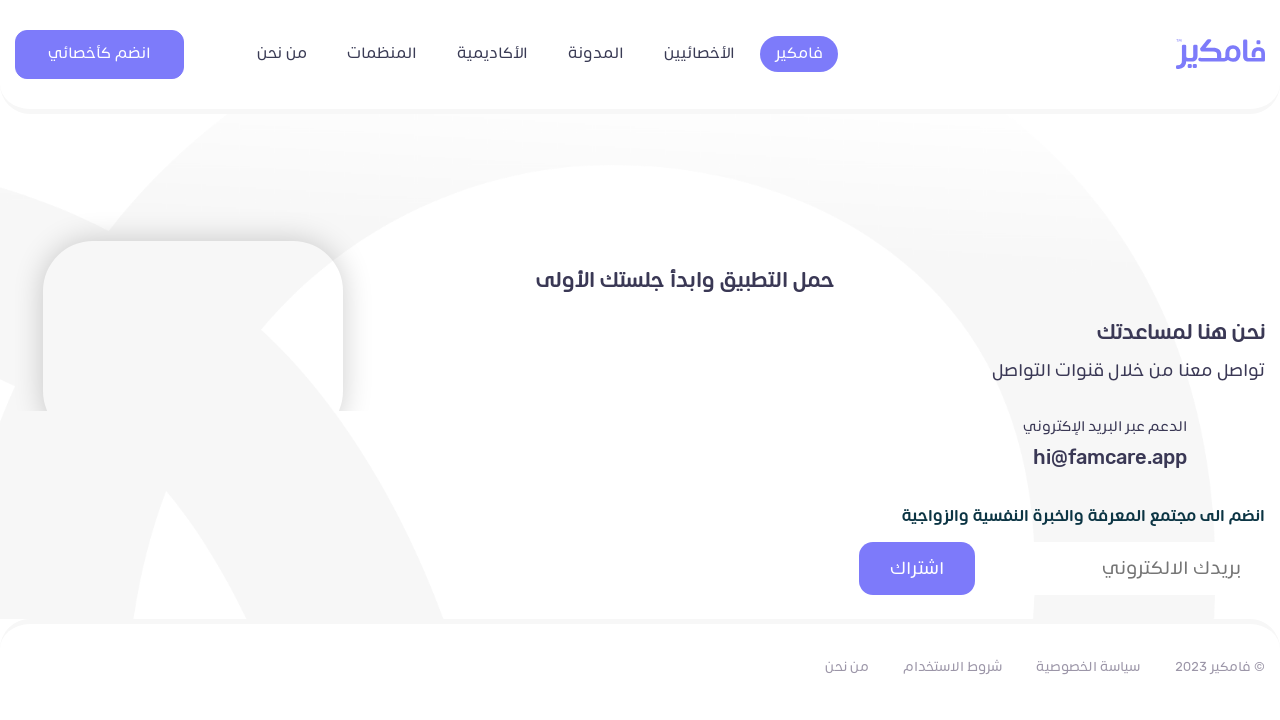

Back-to-top arrow (#topcontrol) became visible
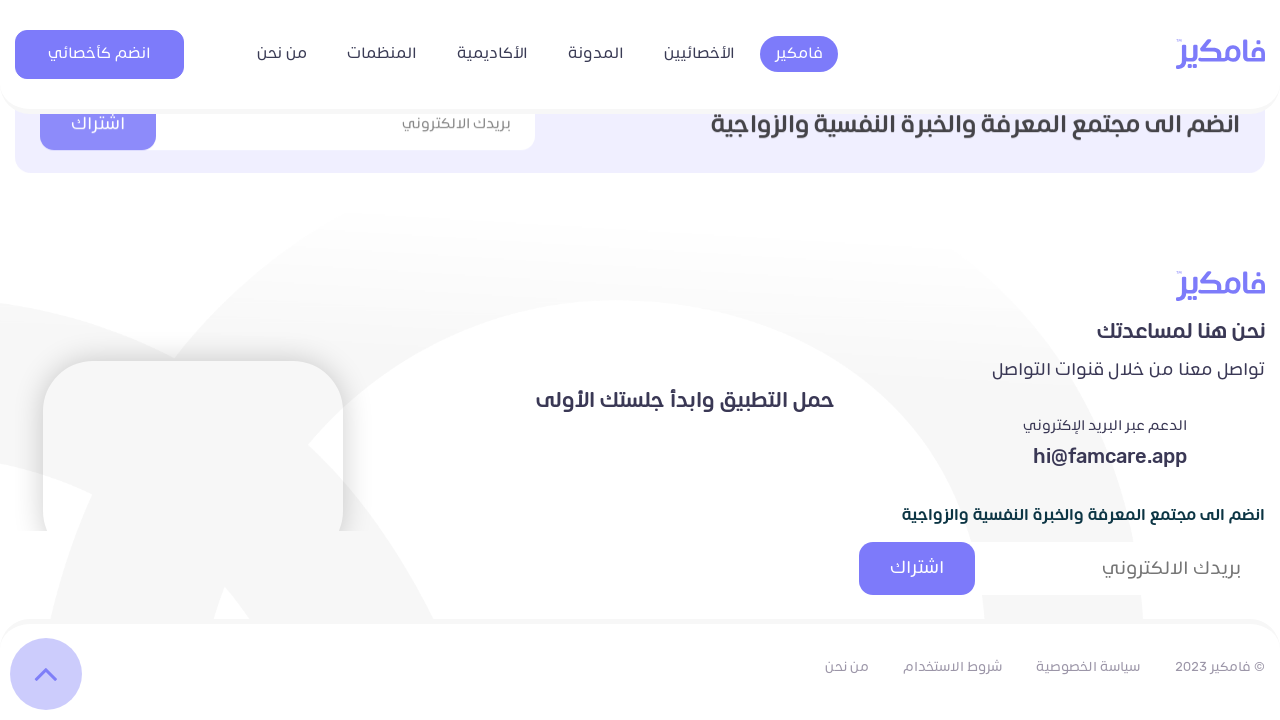

Clicked back-to-top arrow to scroll up at (46, 674) on #topcontrol
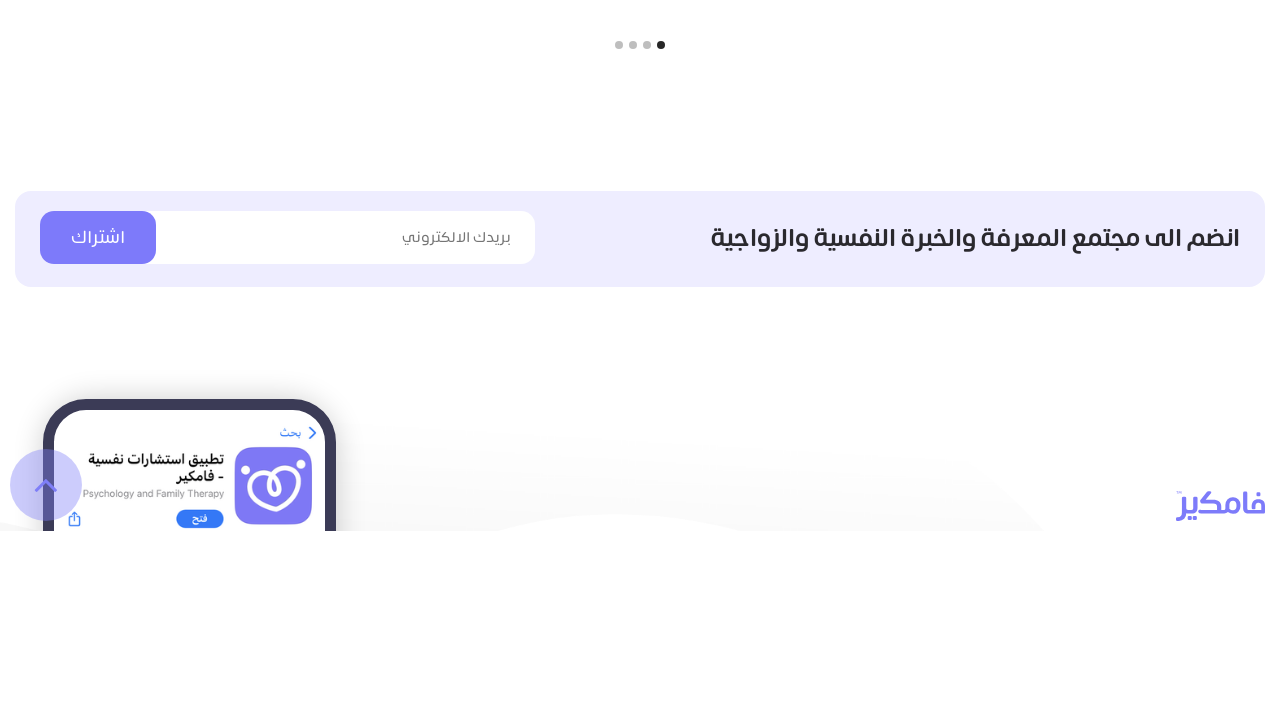

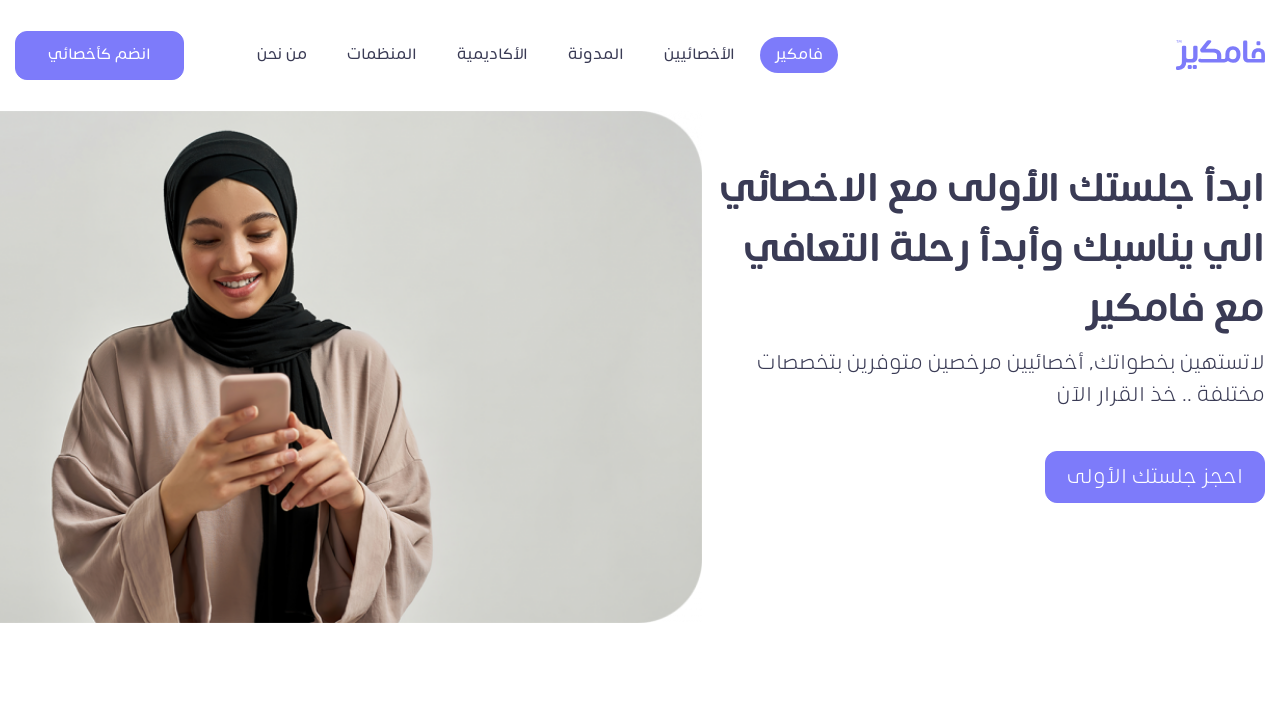